Tests explicit waits by clicking a start button and waiting for a delayed "Liftoff!" message to appear

Starting URL: https://practice-automation.com/javascript-delays/

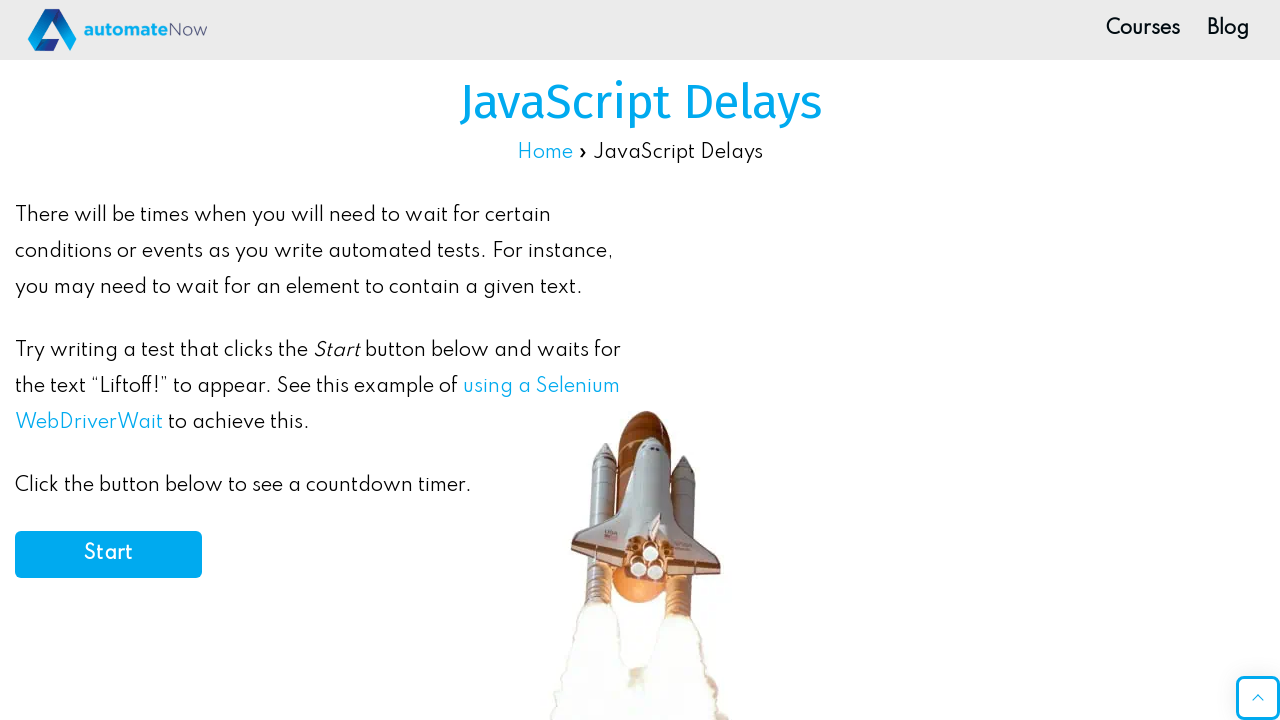

Waited for start button to be visible
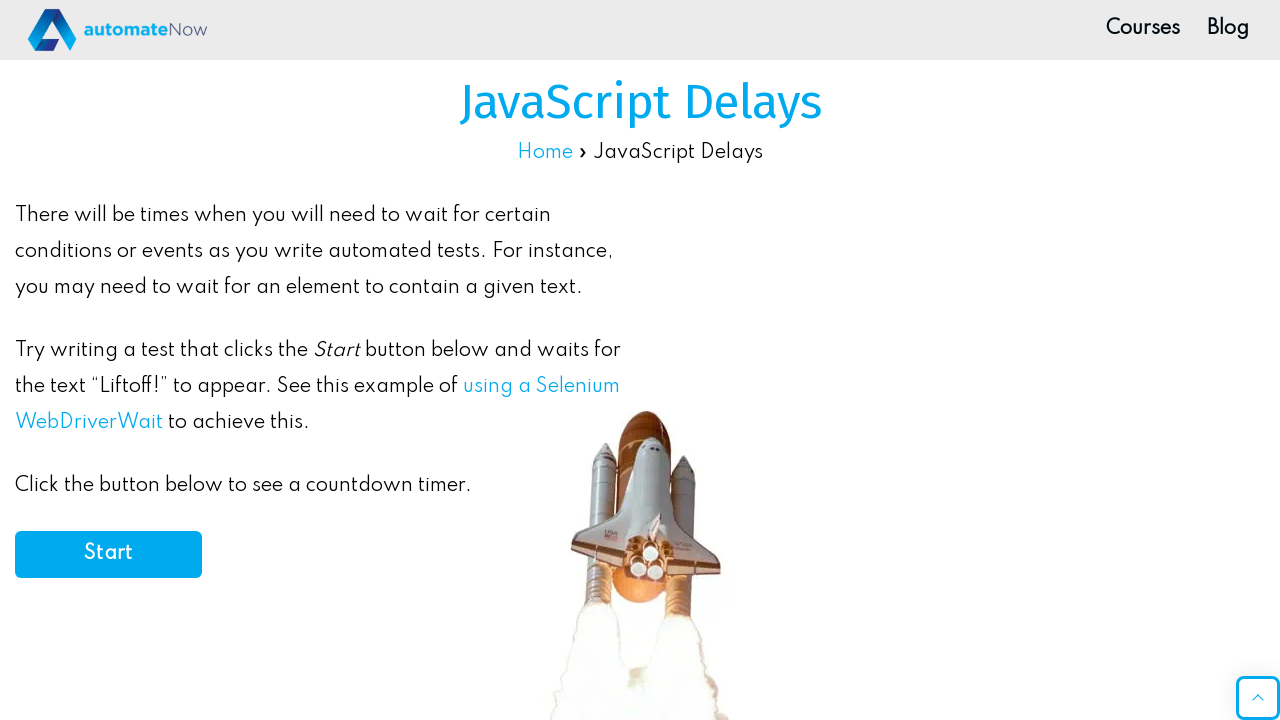

Clicked the start button at (108, 554) on button#start
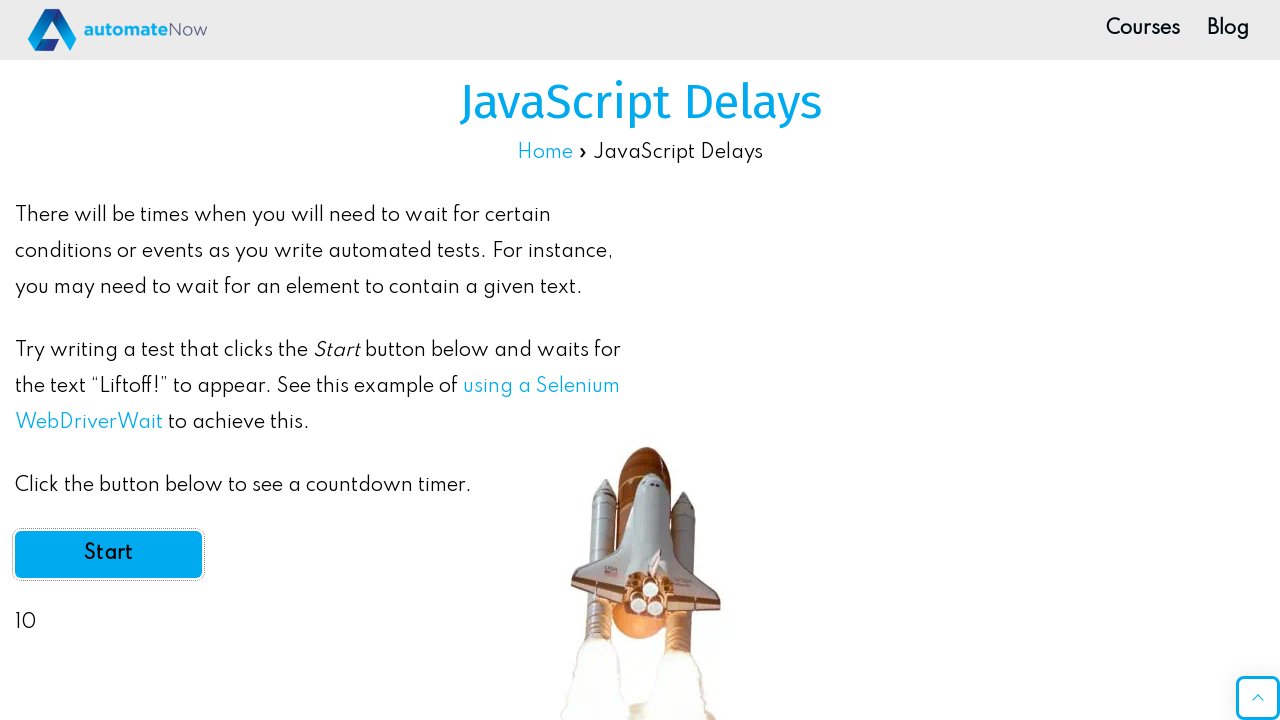

Waited for 'Liftoff!' message to appear (explicit wait with 15s timeout)
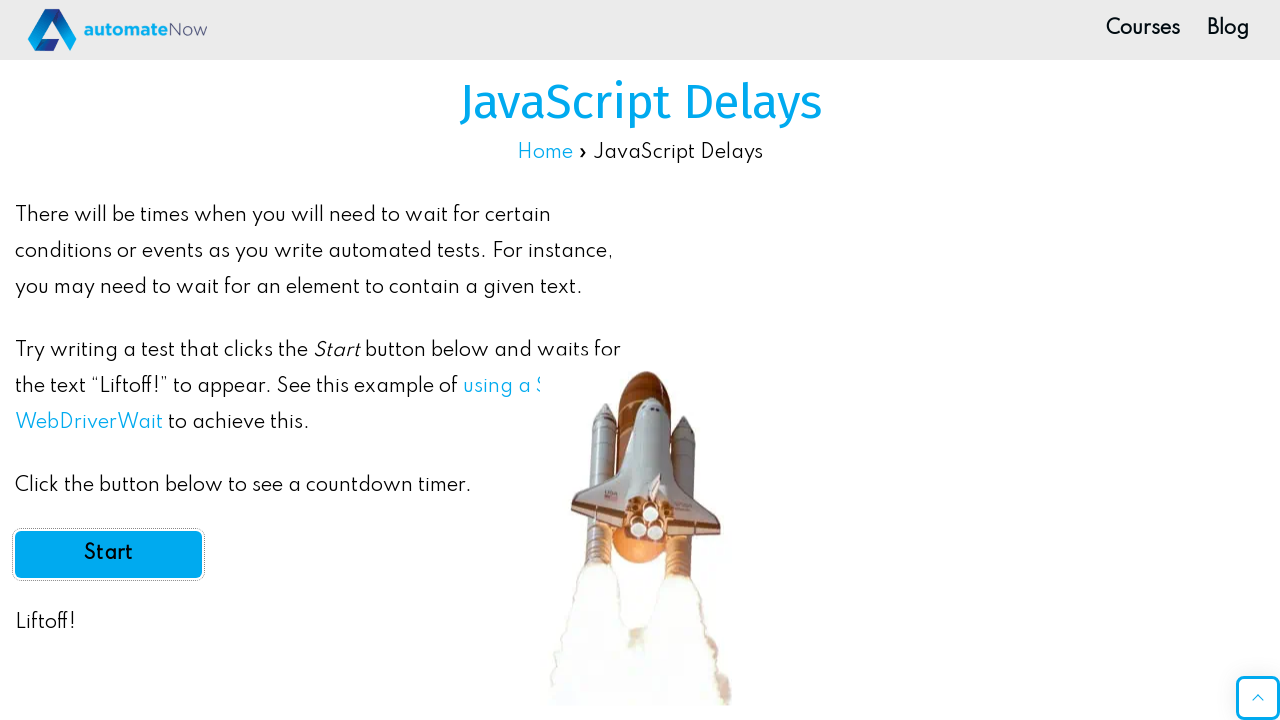

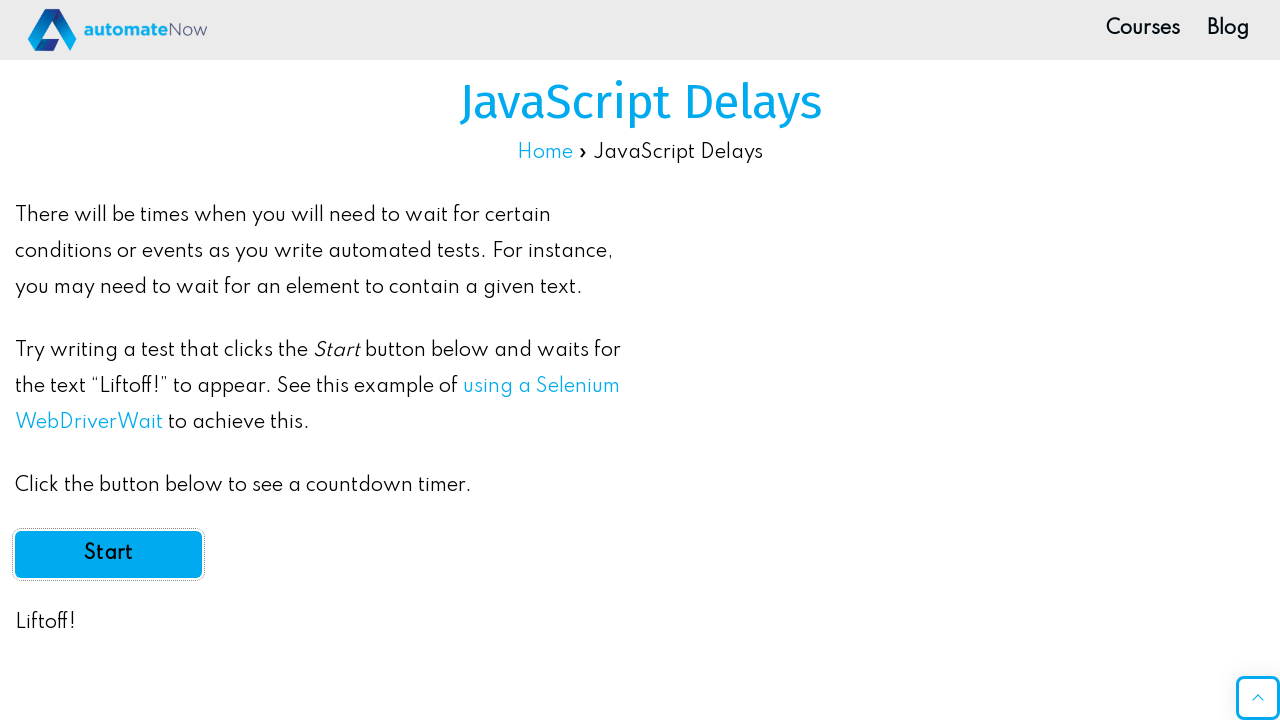